Tests selecting values from a dropdown using different selection methods: by visible text, by value, and by index

Starting URL: https://kristinek.github.io/site/examples/actions

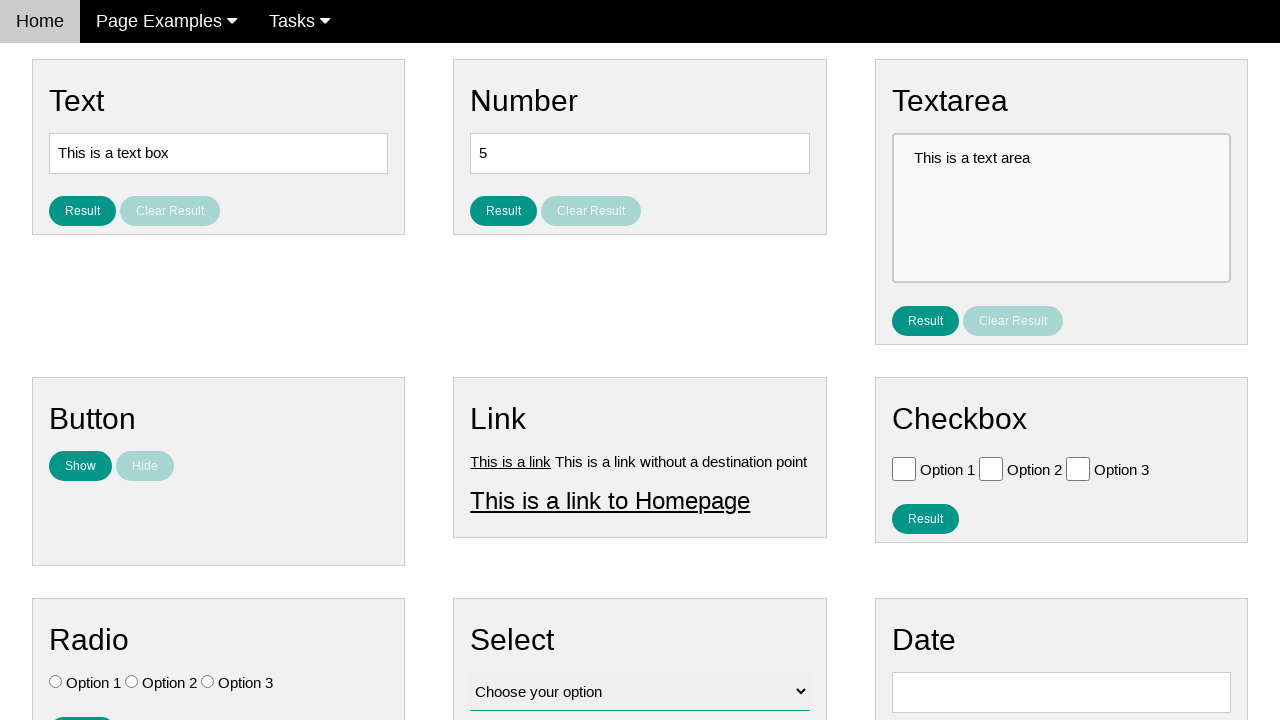

Selected 'Option 2' from dropdown by visible text on select#vfb-12
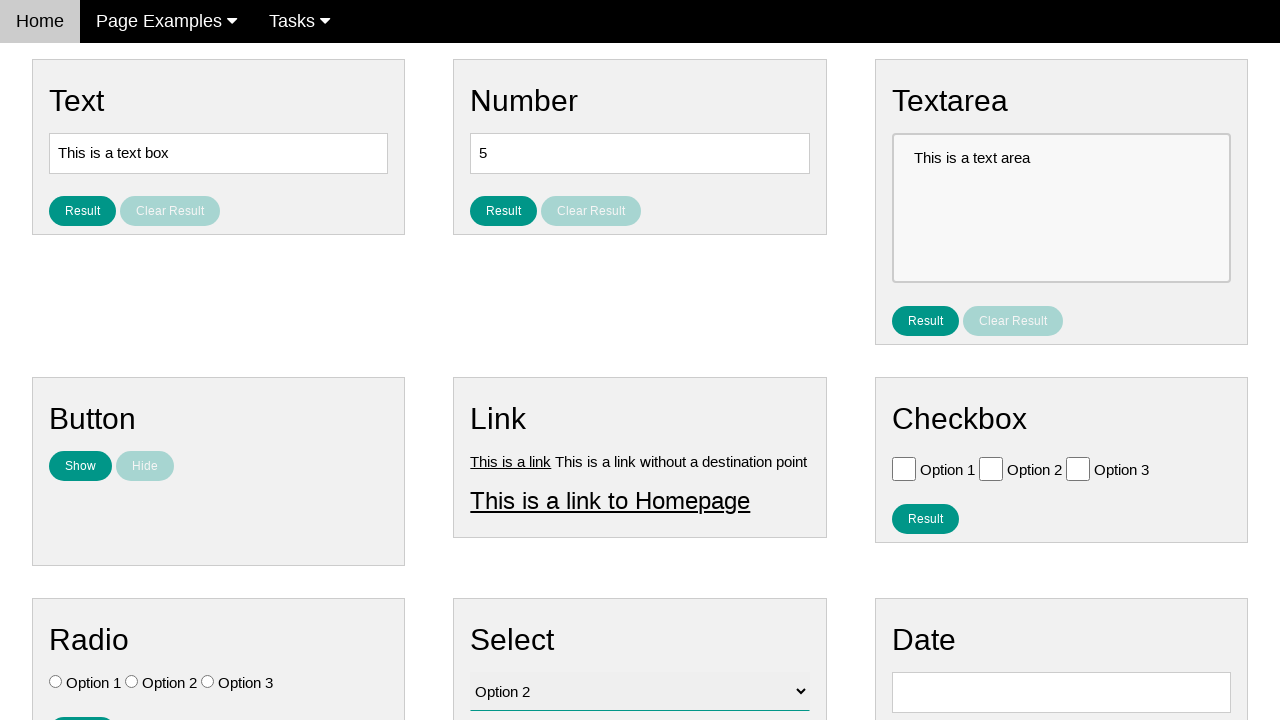

Selected dropdown option by value 'value3' on select#vfb-12
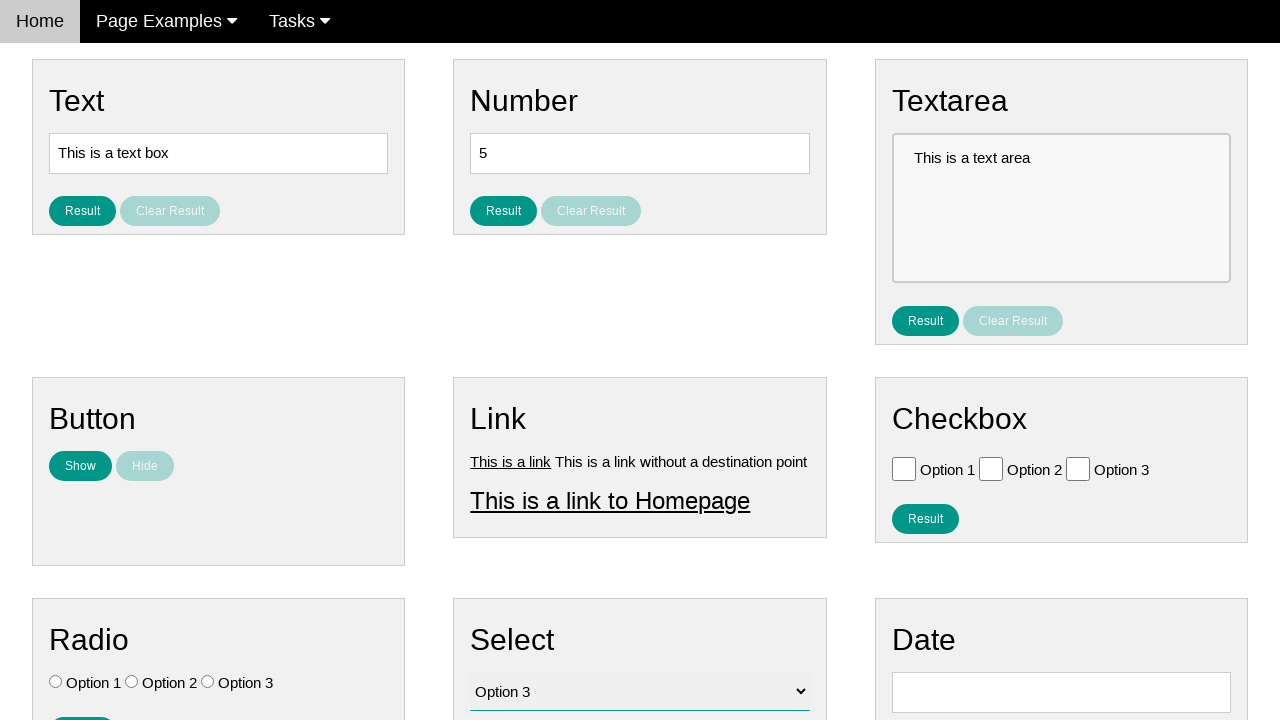

Selected dropdown option by index 1 (second option) on select#vfb-12
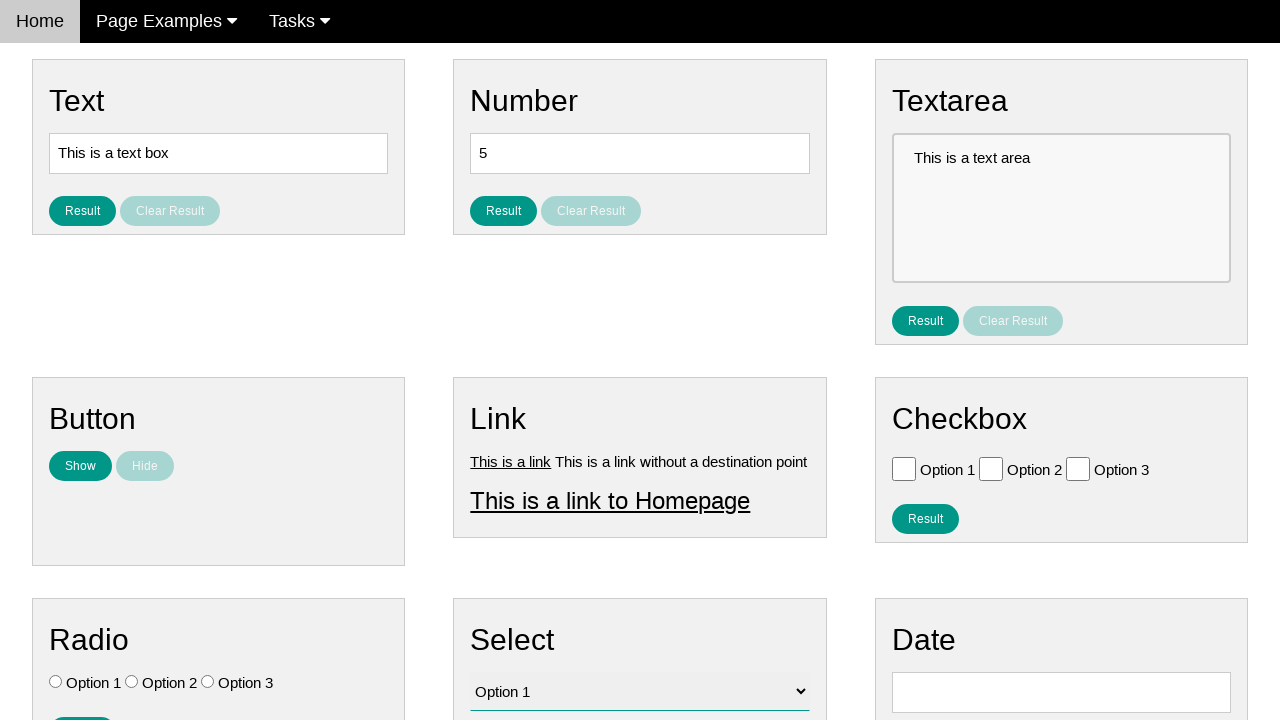

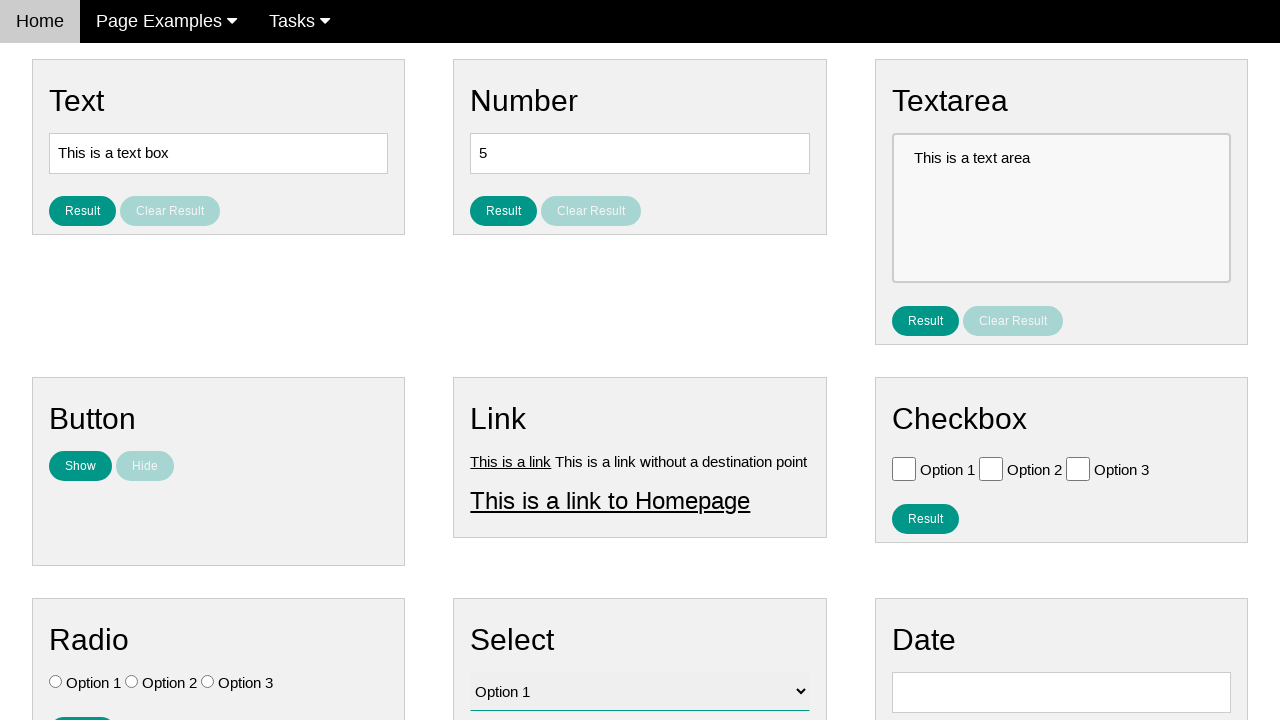